Tests that a submit button is present and enabled on a dynamic loading practice page

Starting URL: https://practice.cydeo.com/dynamic_loading/3

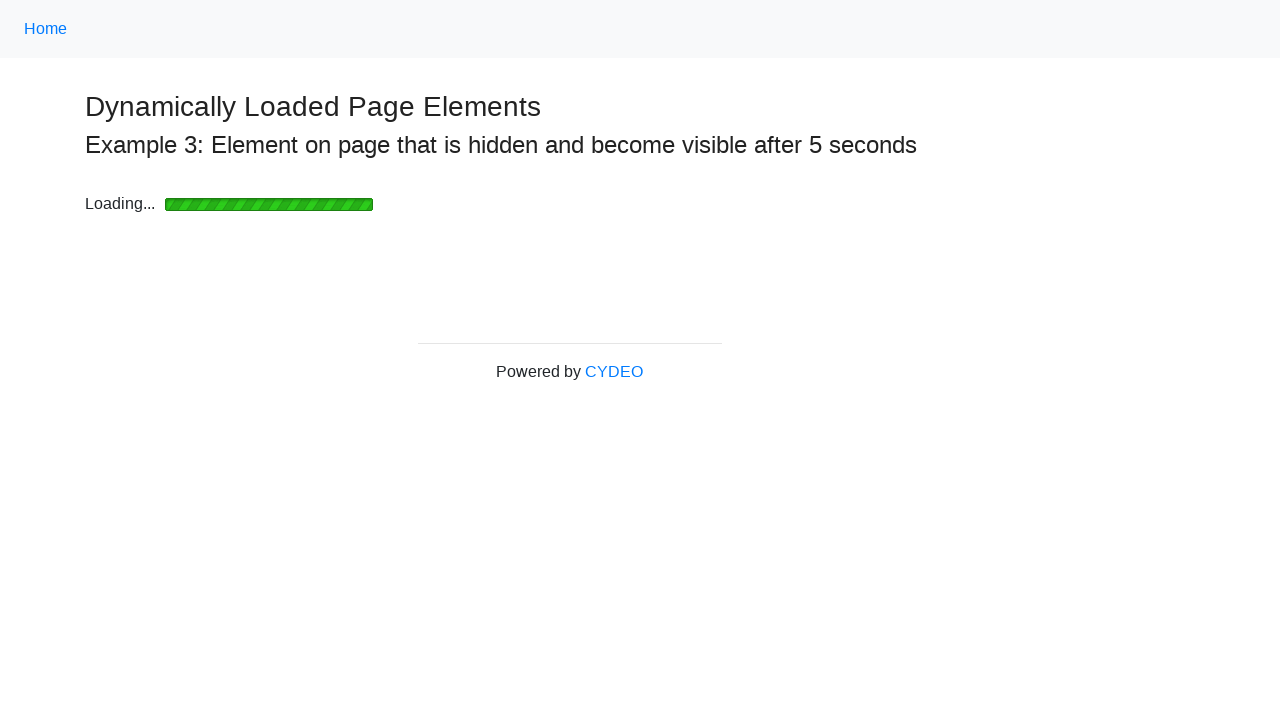

Located submit button on dynamic loading page
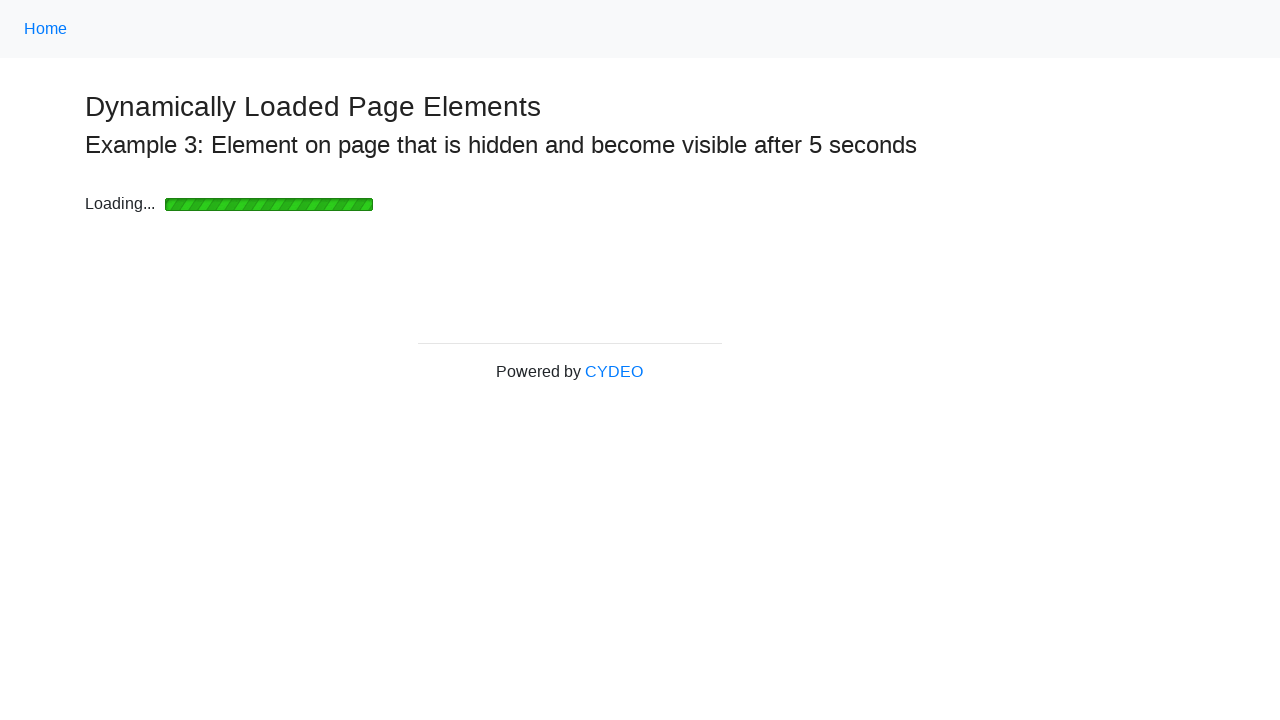

Submit button became visible after dynamic loading
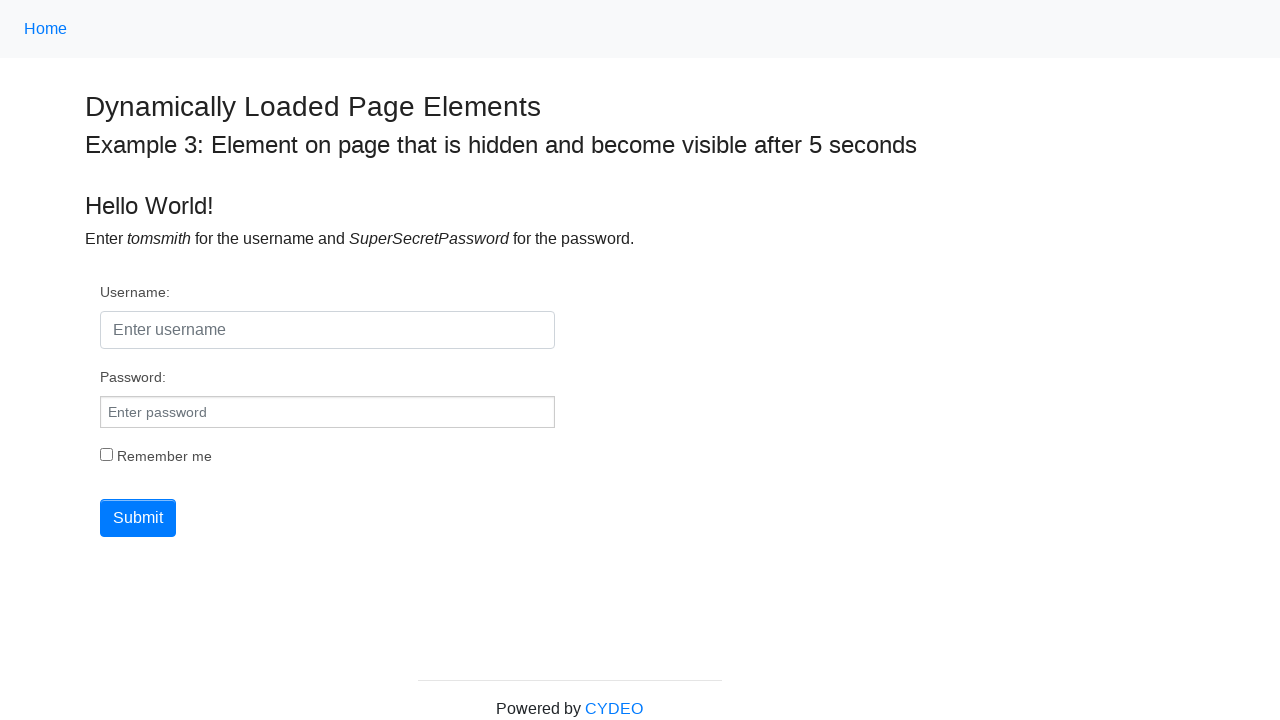

Verified submit button is enabled
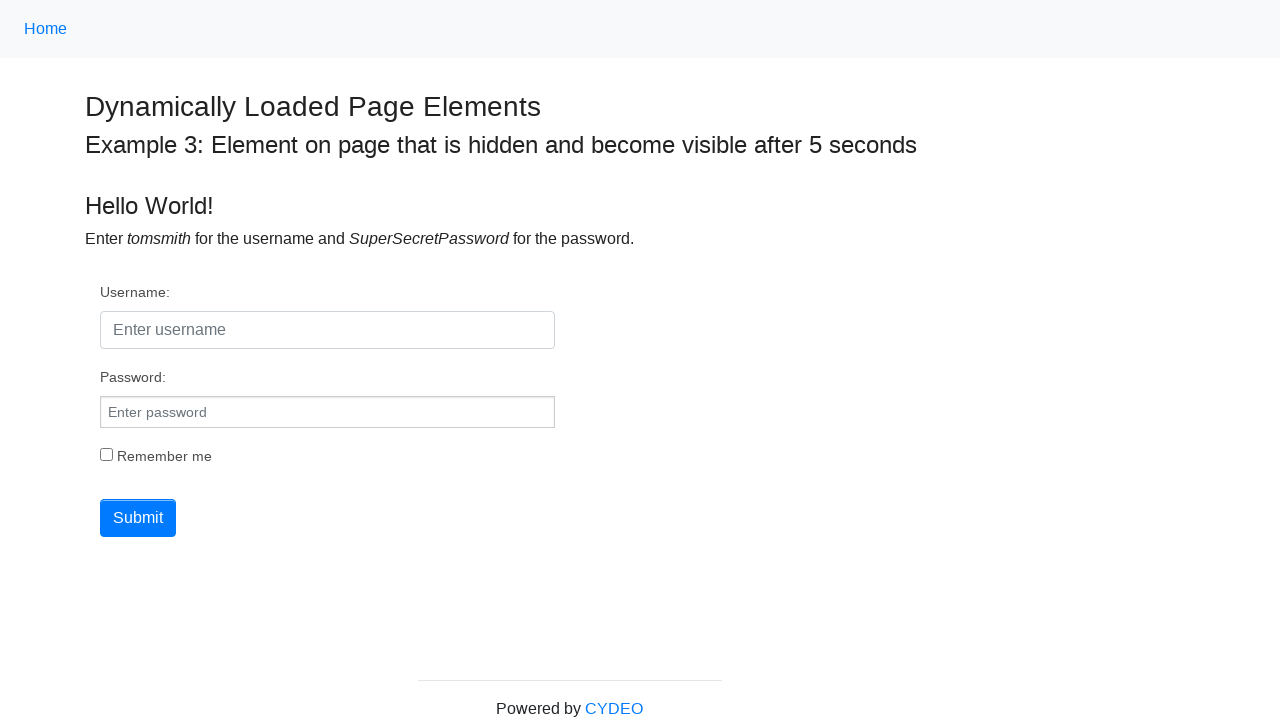

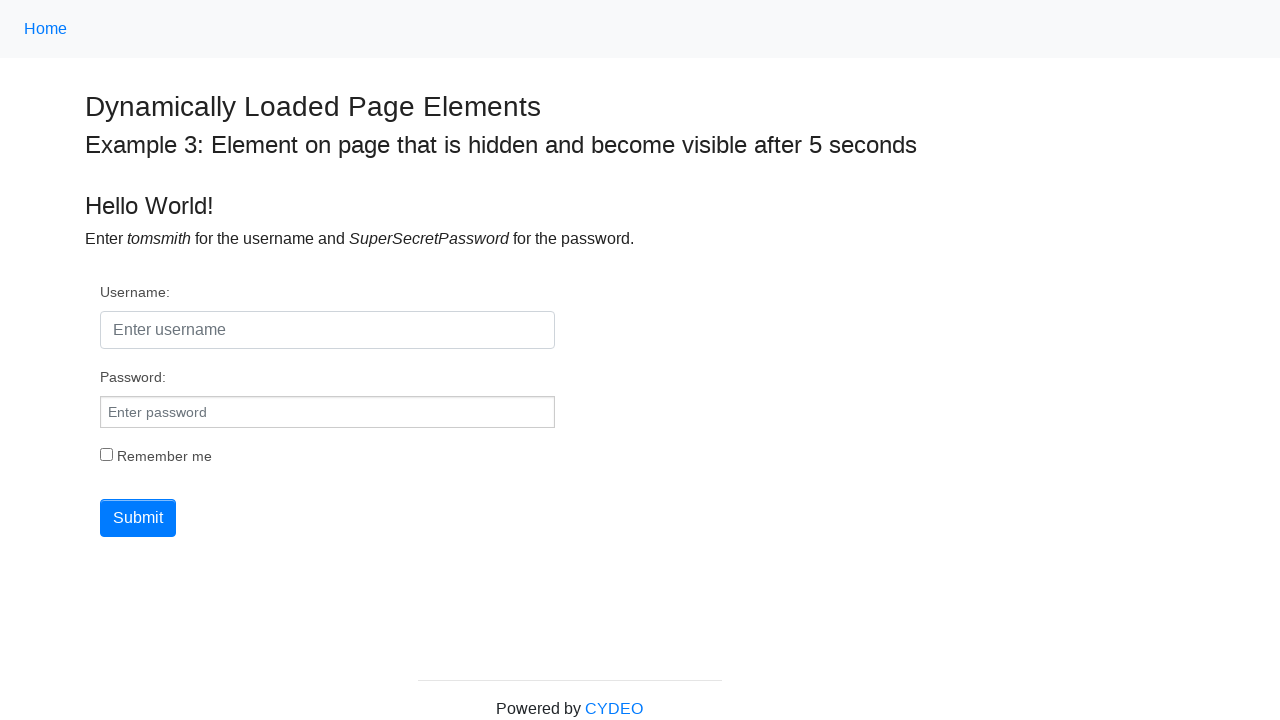